Tests phone number field validation by entering an invalid phone number and verifying the appropriate error message is displayed.

Starting URL: https://test-with-me-app.vercel.app/learning/web-elements/form

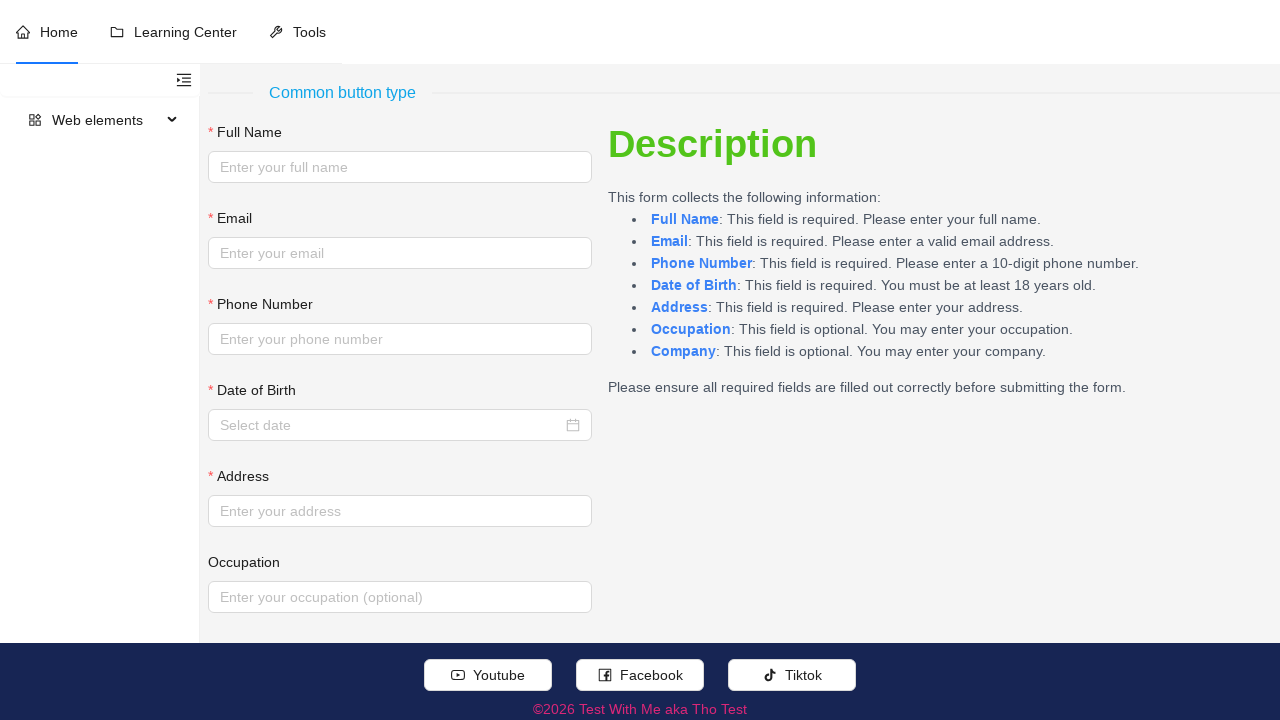

Cleared the phone number field on xpath=//div[./label[.//text()[normalize-space()='Phone Number']]]//following-sib
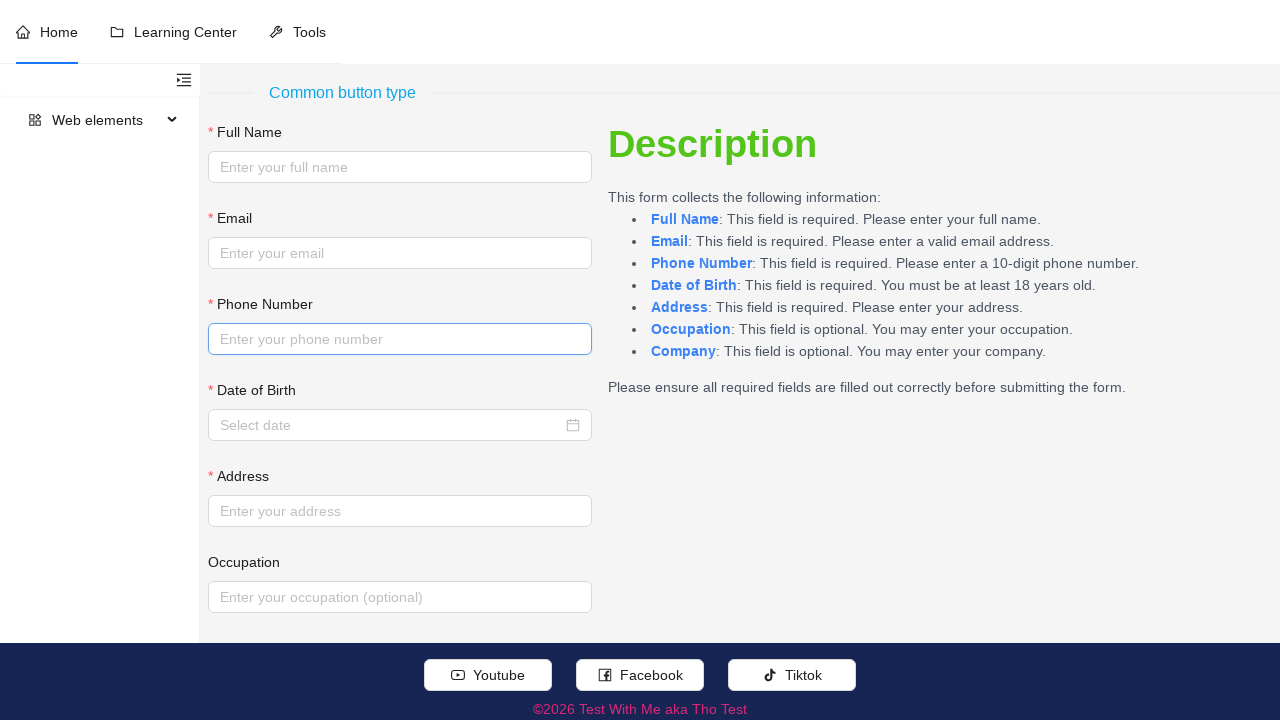

Filled phone number field with invalid value '12345' on xpath=//div[./label[.//text()[normalize-space()='Phone Number']]]//following-sib
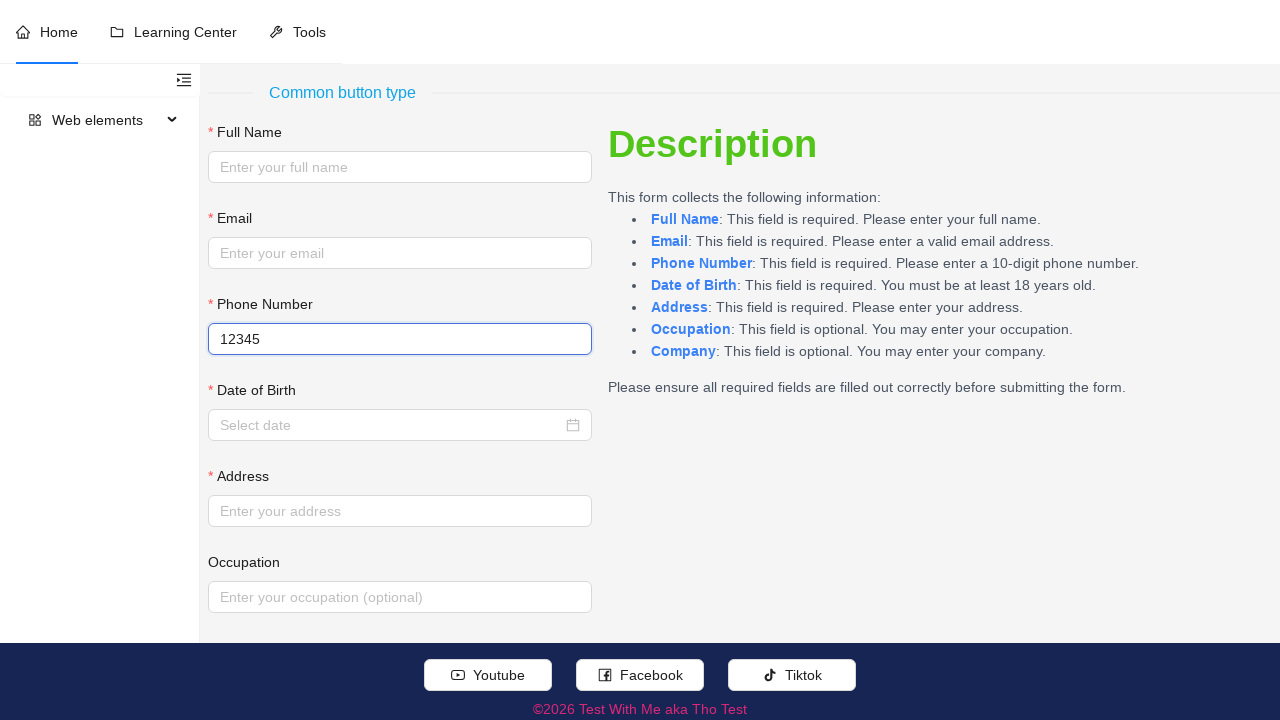

Pressed Tab to trigger validation on xpath=//div[./label[.//text()[normalize-space()='Phone Number']]]//following-sib
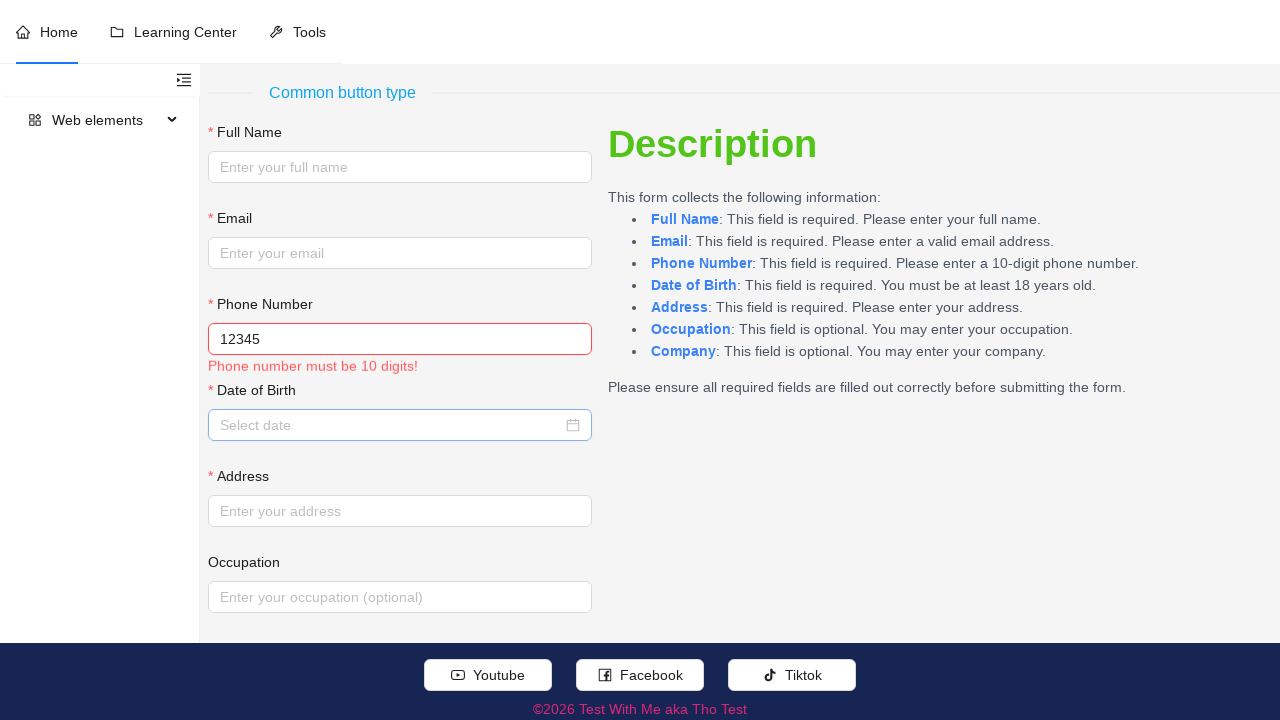

Verified error message appeared for invalid phone number
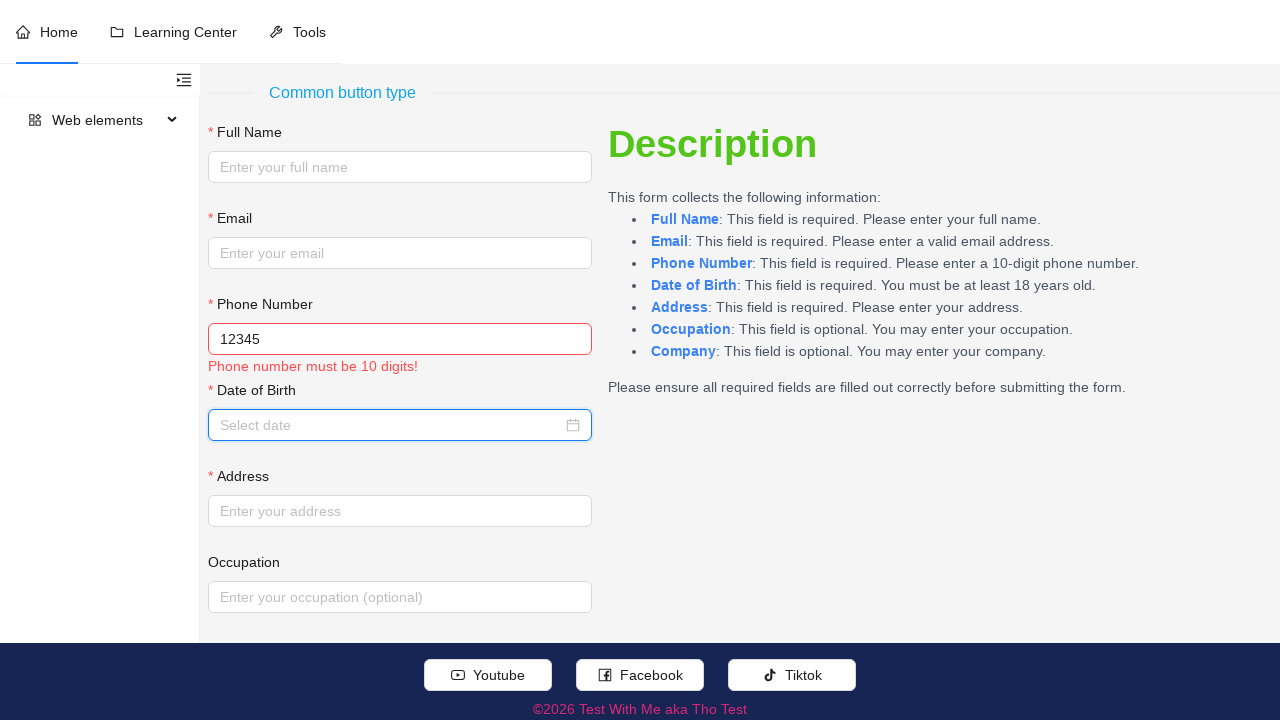

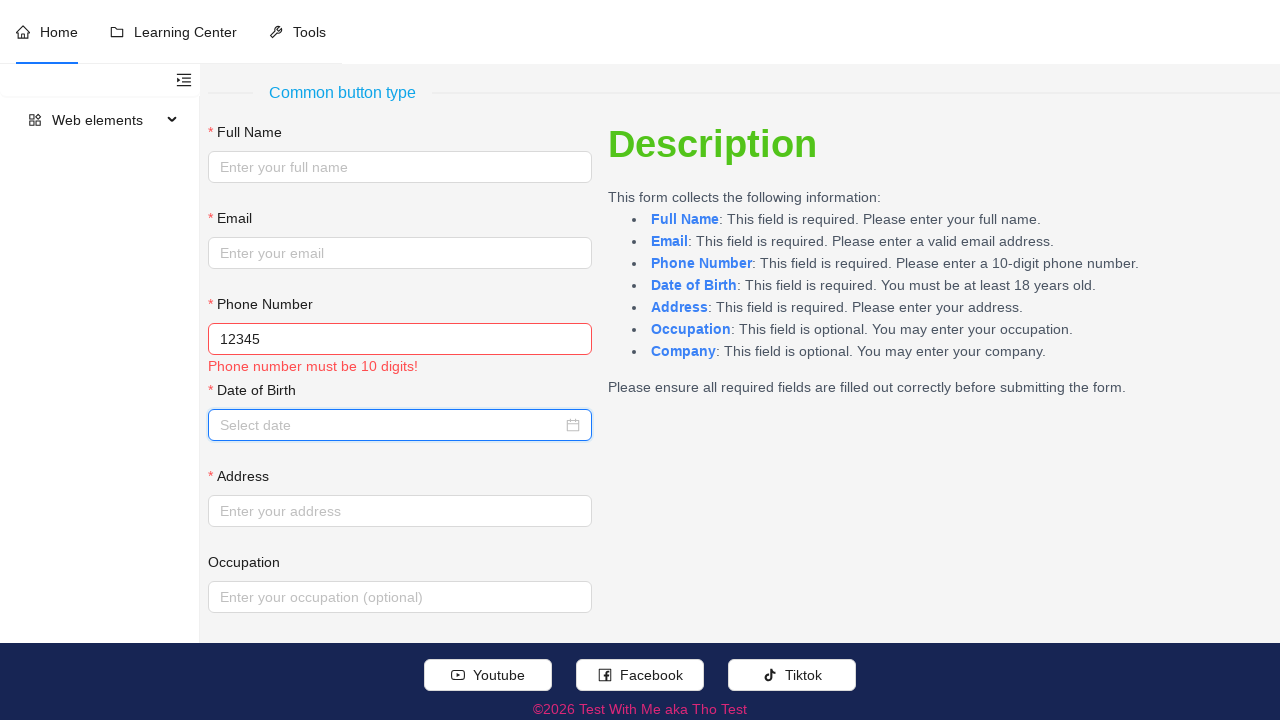